Tests input field functionality by entering a number, clearing it, and entering a different number

Starting URL: http://the-internet.herokuapp.com/inputs

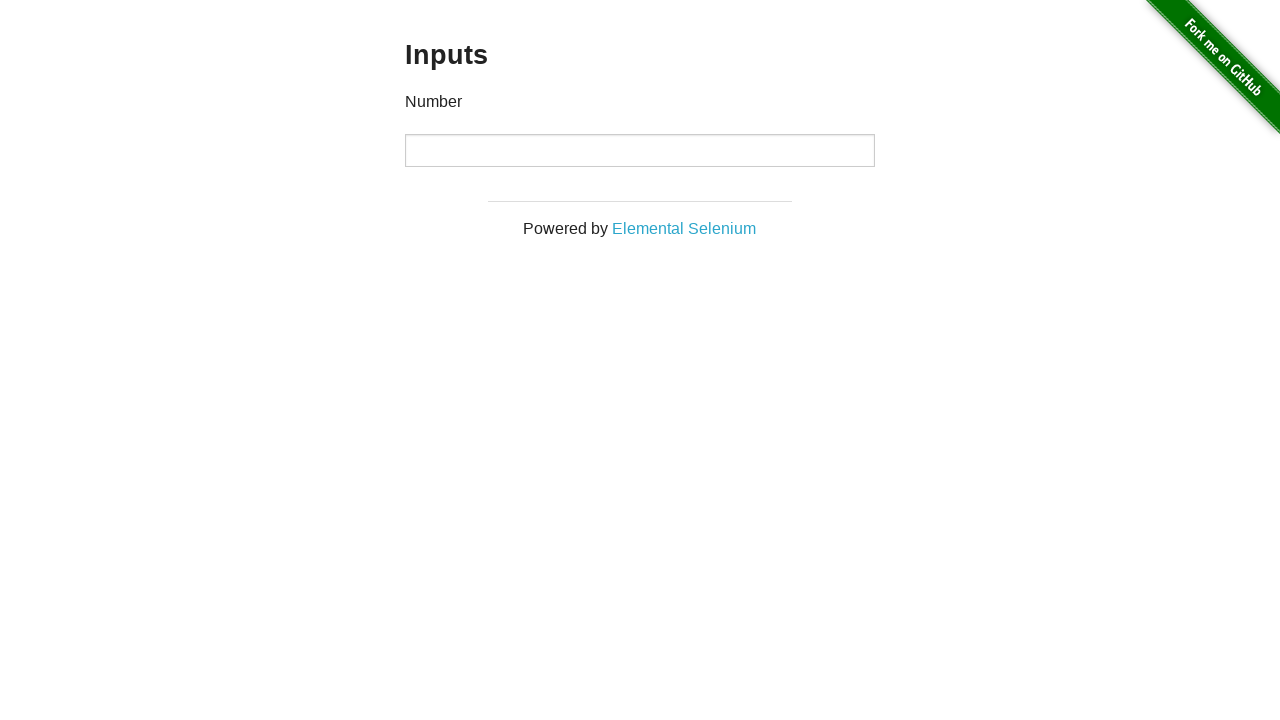

Entered first number (1000) into input field on input
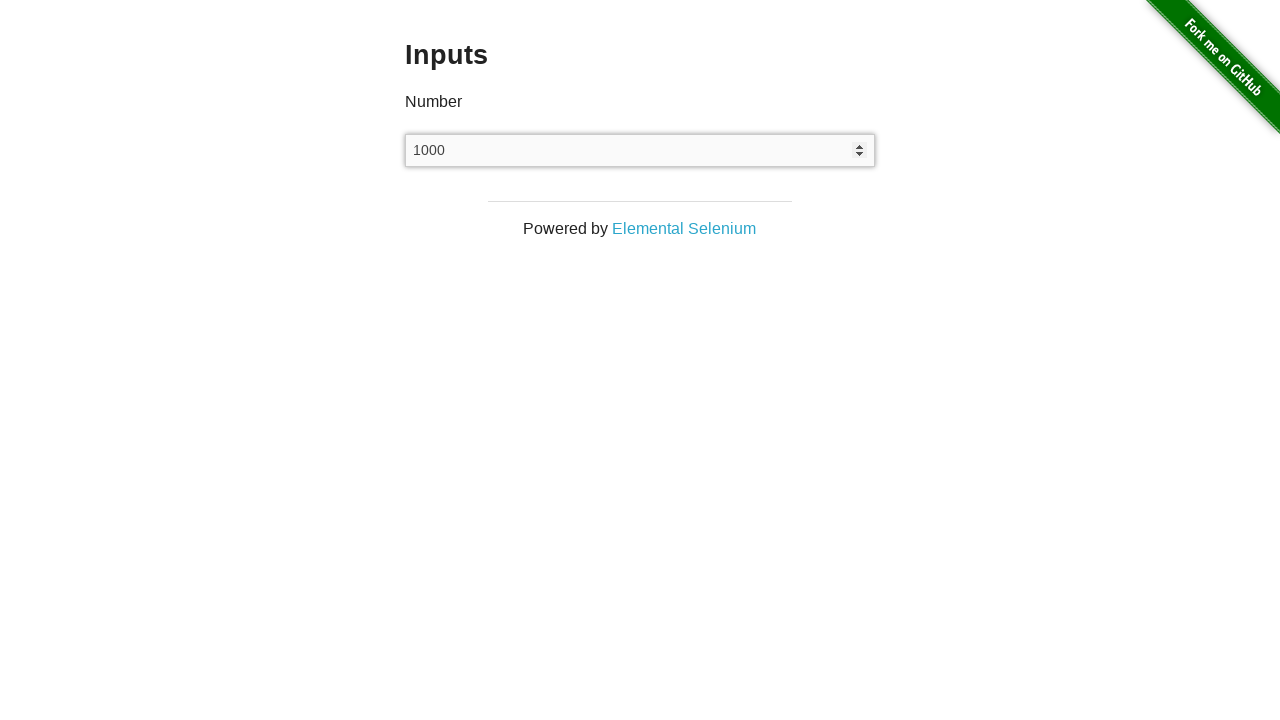

Cleared input field on input
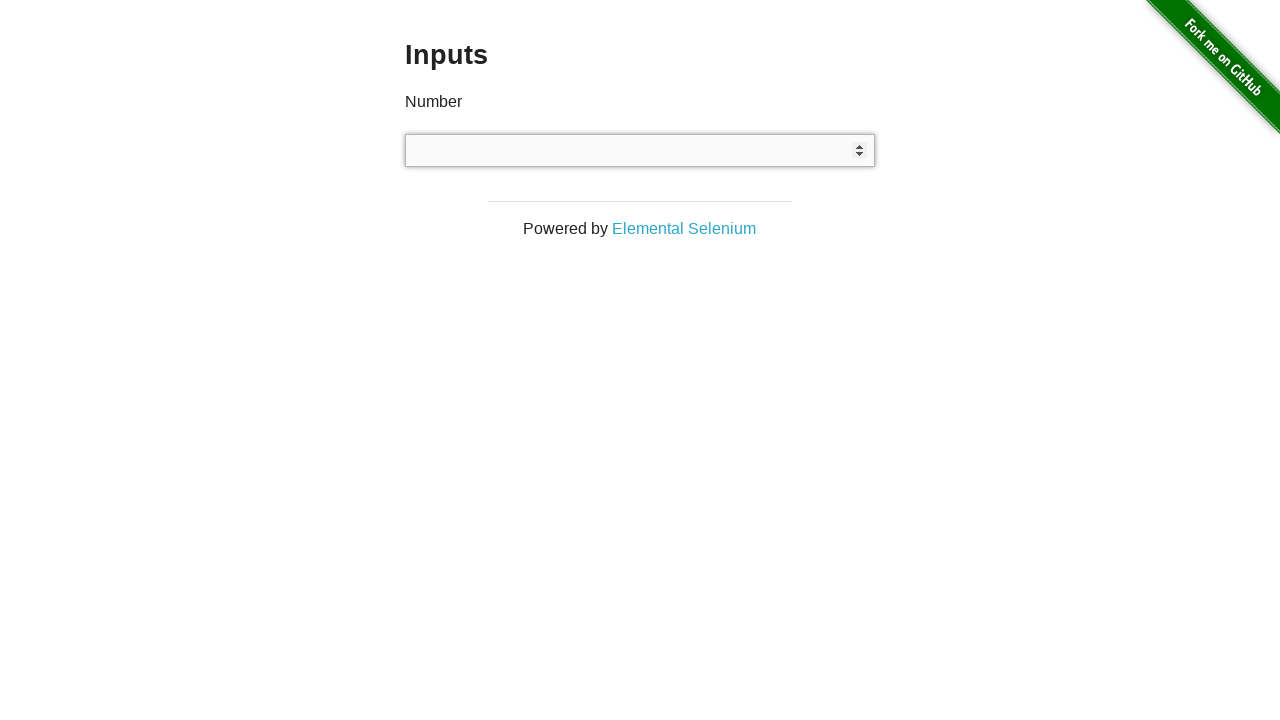

Entered second number (999) into input field on input
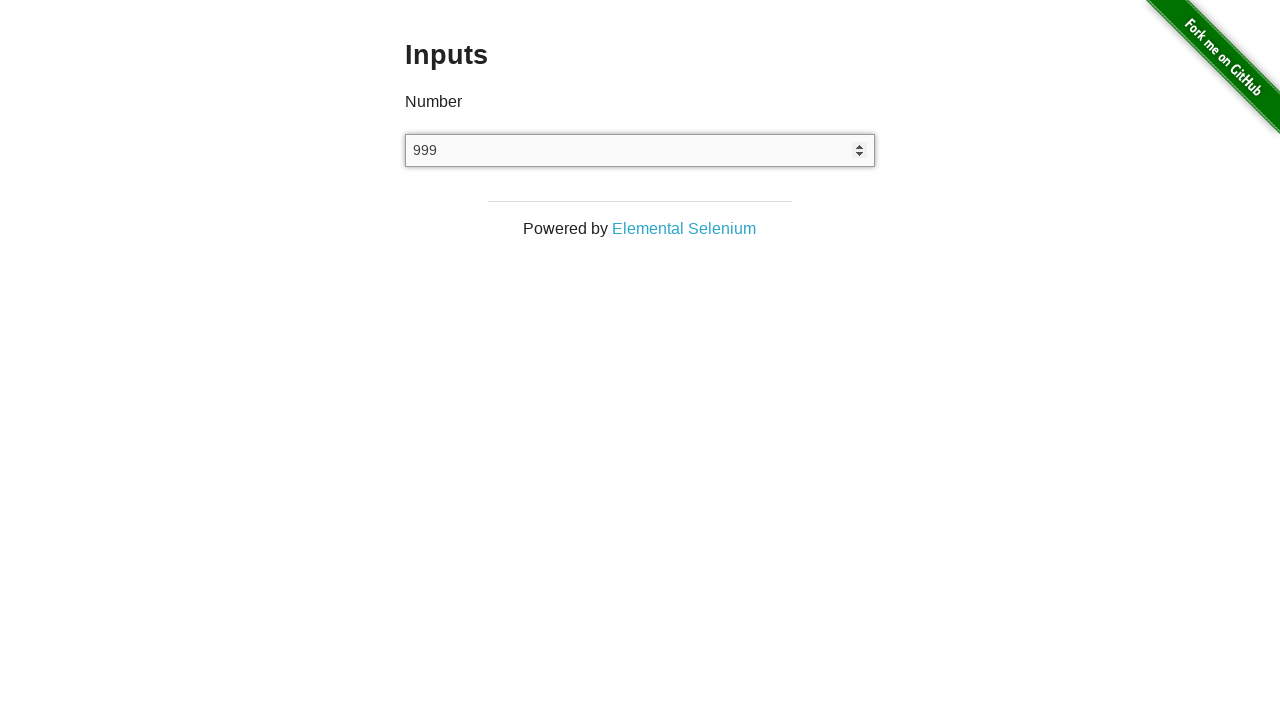

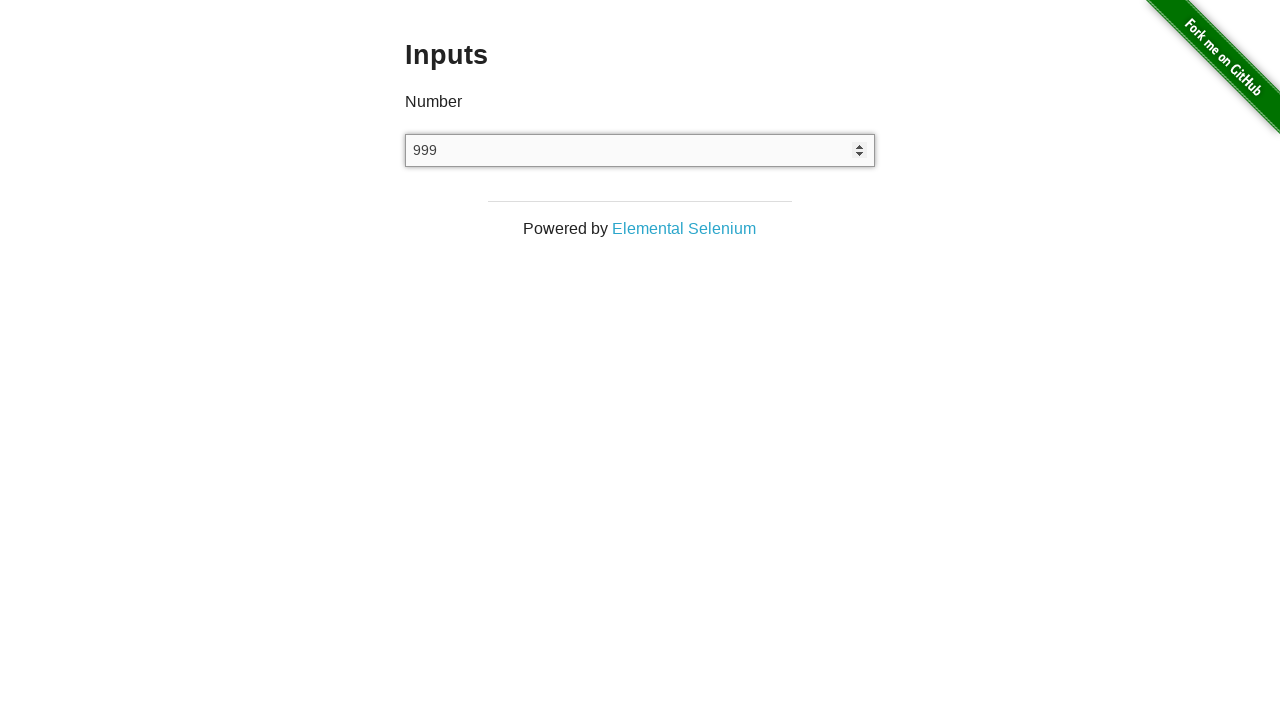